Navigates to a YouTube channel page and clicks on the first video thumbnail in a horizontal video list section

Starting URL: https://www.youtube.com/channel/UCWr0mx597DnSGLFk1WfvSkQ

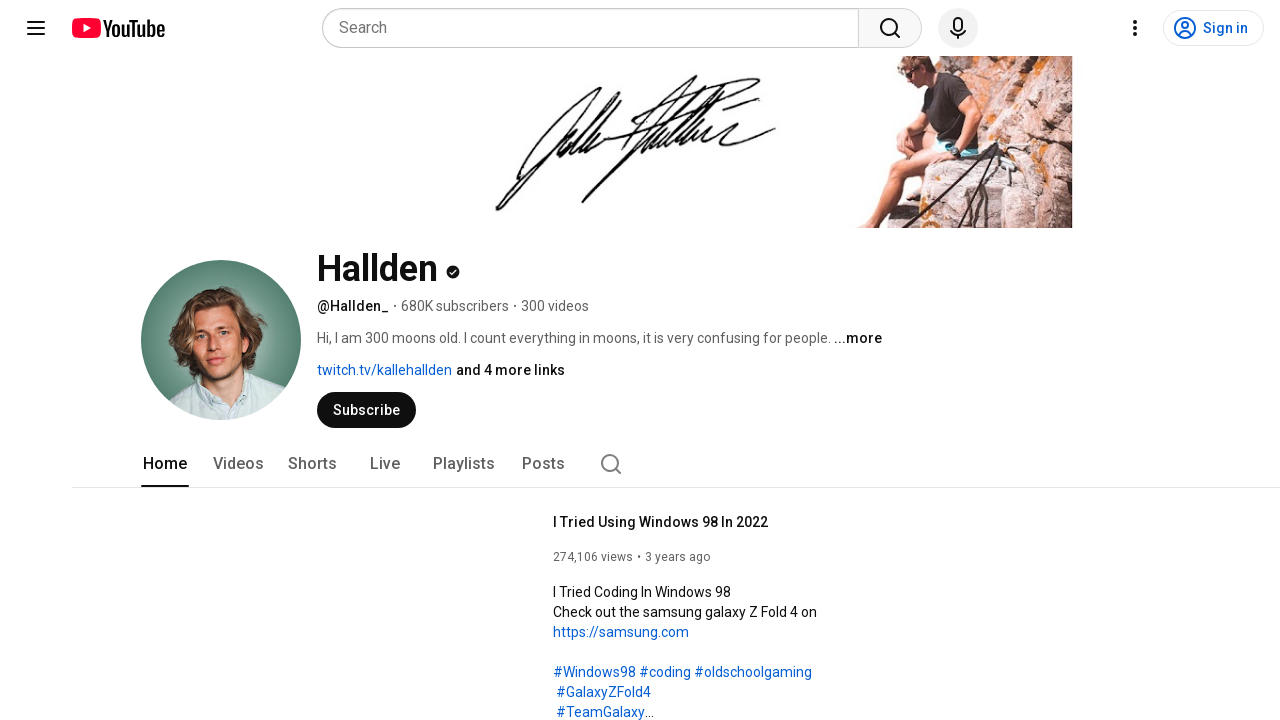

Waited for video thumbnails to load on YouTube channel page
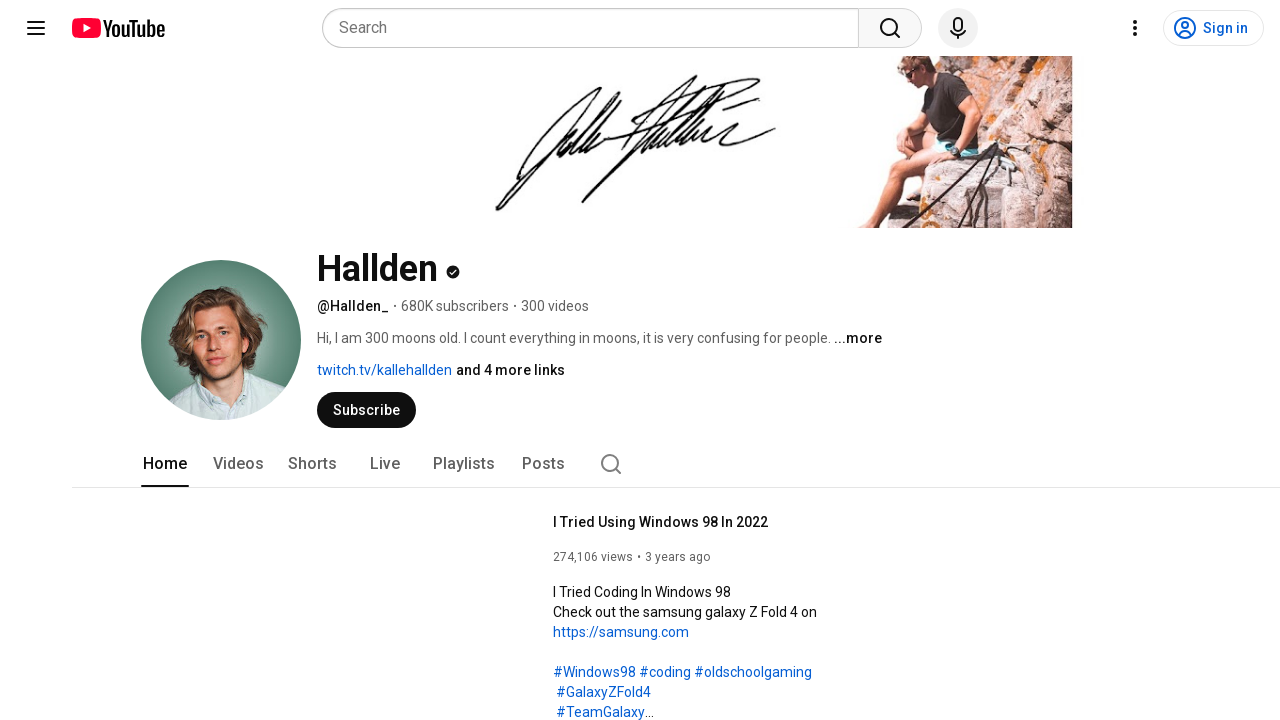

Clicked on the first video thumbnail in the horizontal video list section at (210, 360) on ytd-shelf-renderer ytd-grid-video-renderer:first-child a#thumbnail
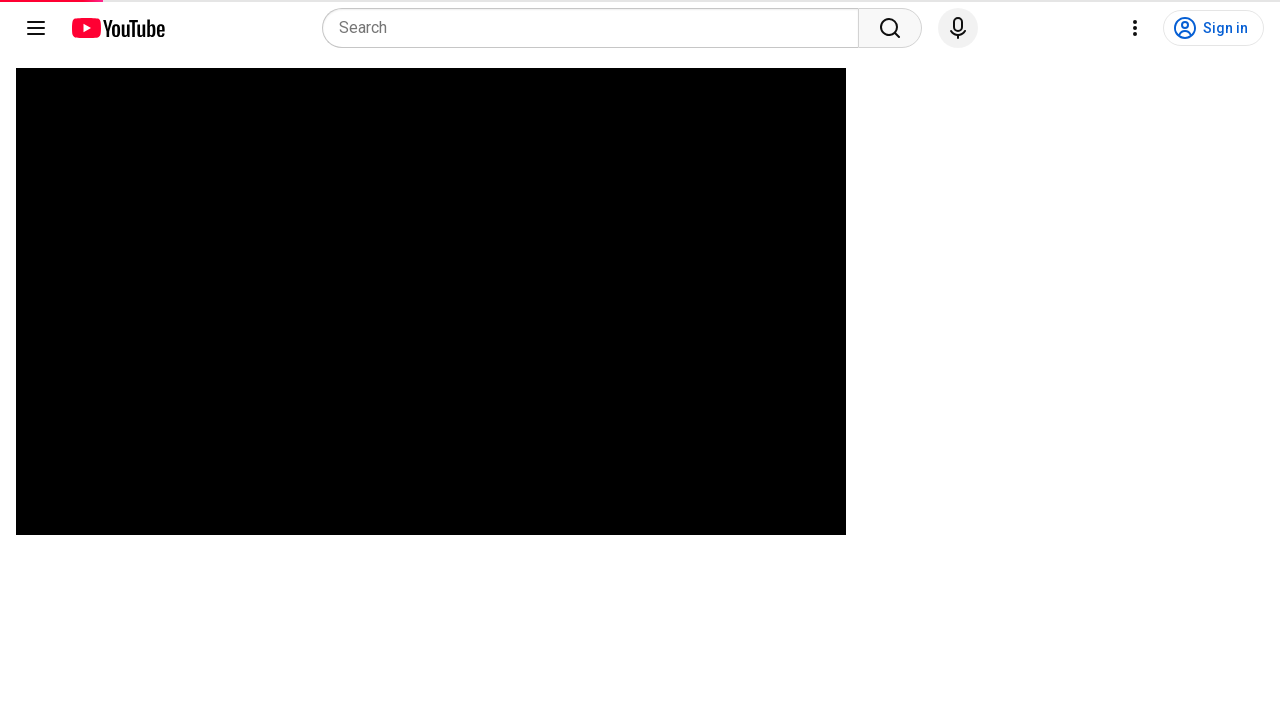

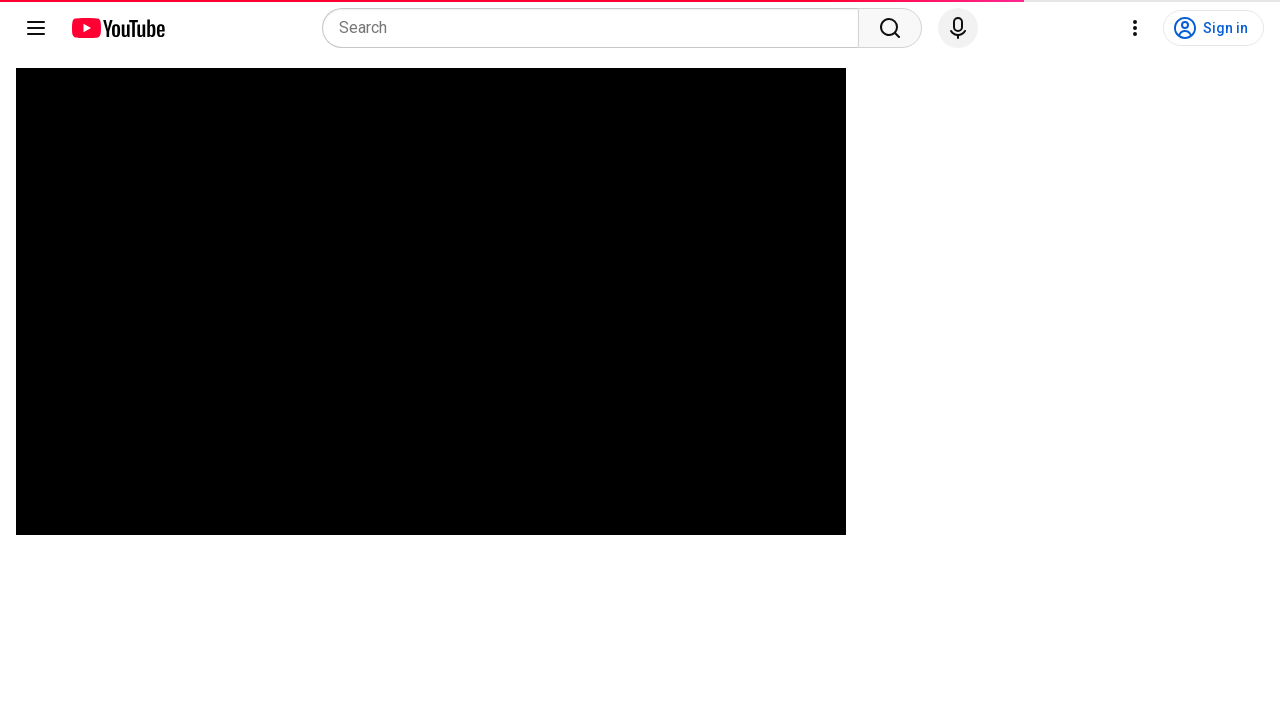